Tests explicit wait functionality by clicking a timer button and waiting for an element to become visible

Starting URL: http://seleniumpractise.blogspot.com/2016/08/how-to-use-explicit-wait-in-selenium.html

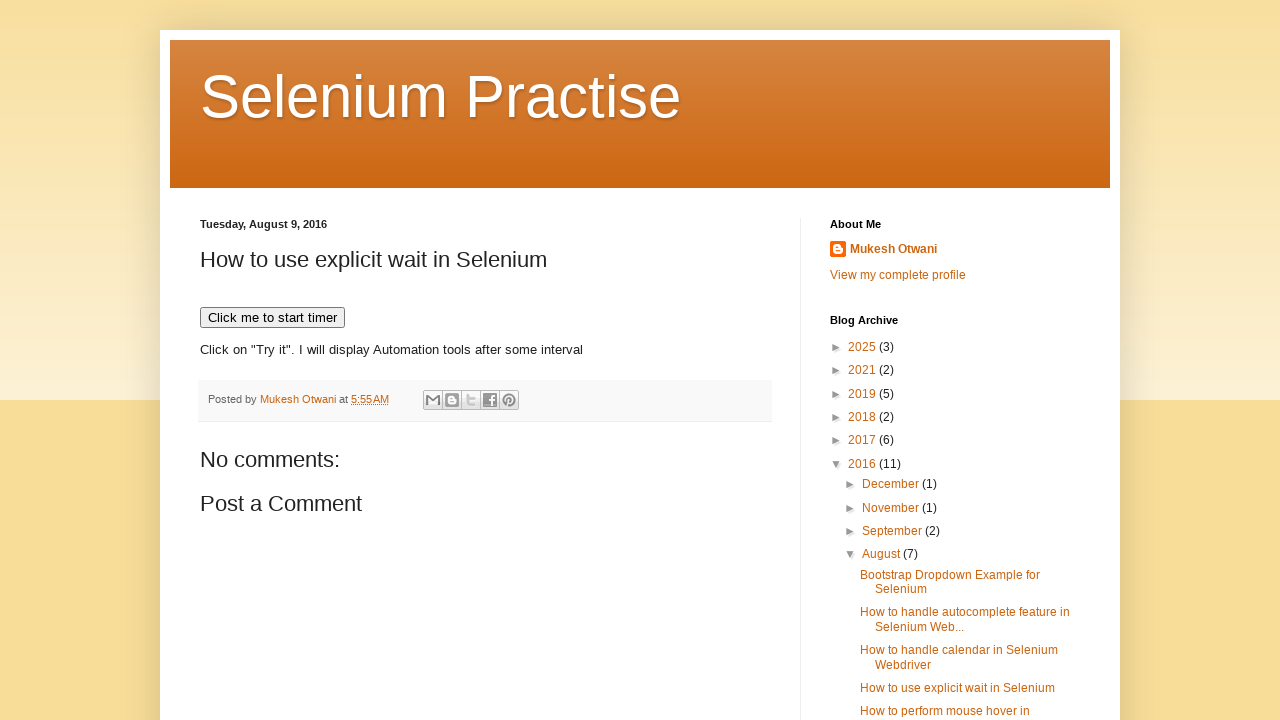

Navigated to explicit wait test page
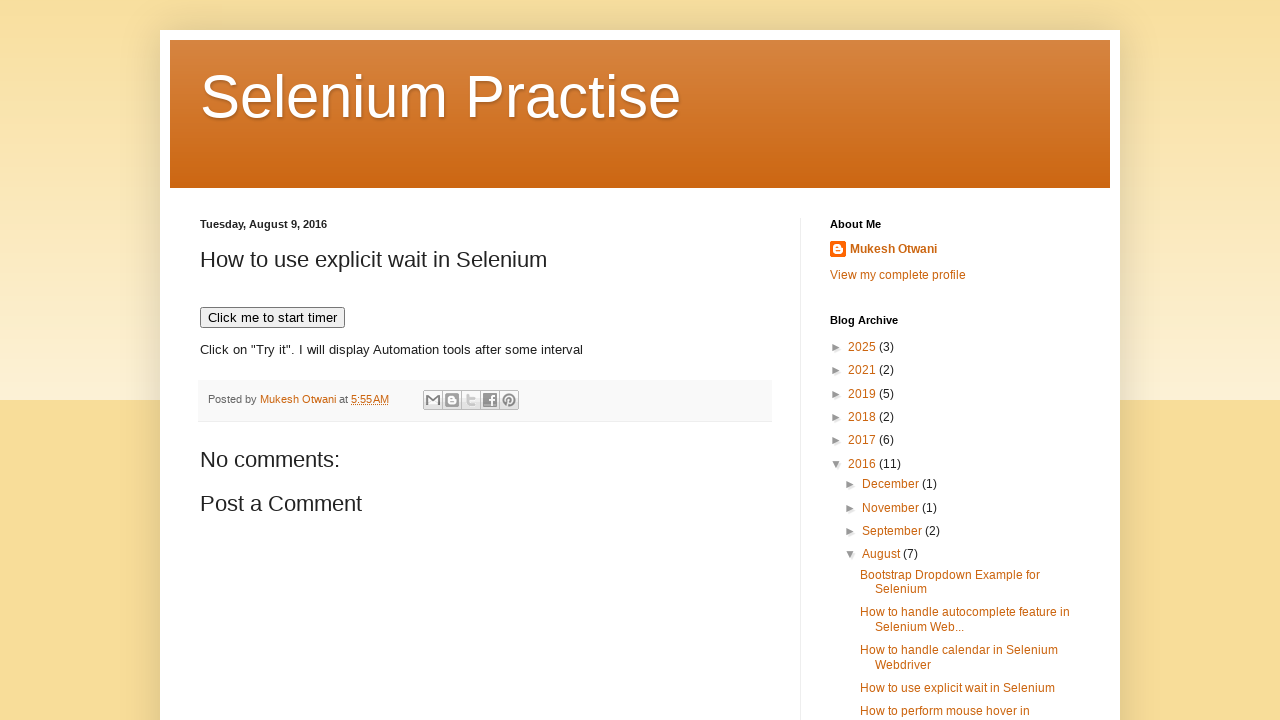

Clicked timer button to start the countdown at (272, 318) on xpath=//button[contains(text(),'Click me to start timer')]
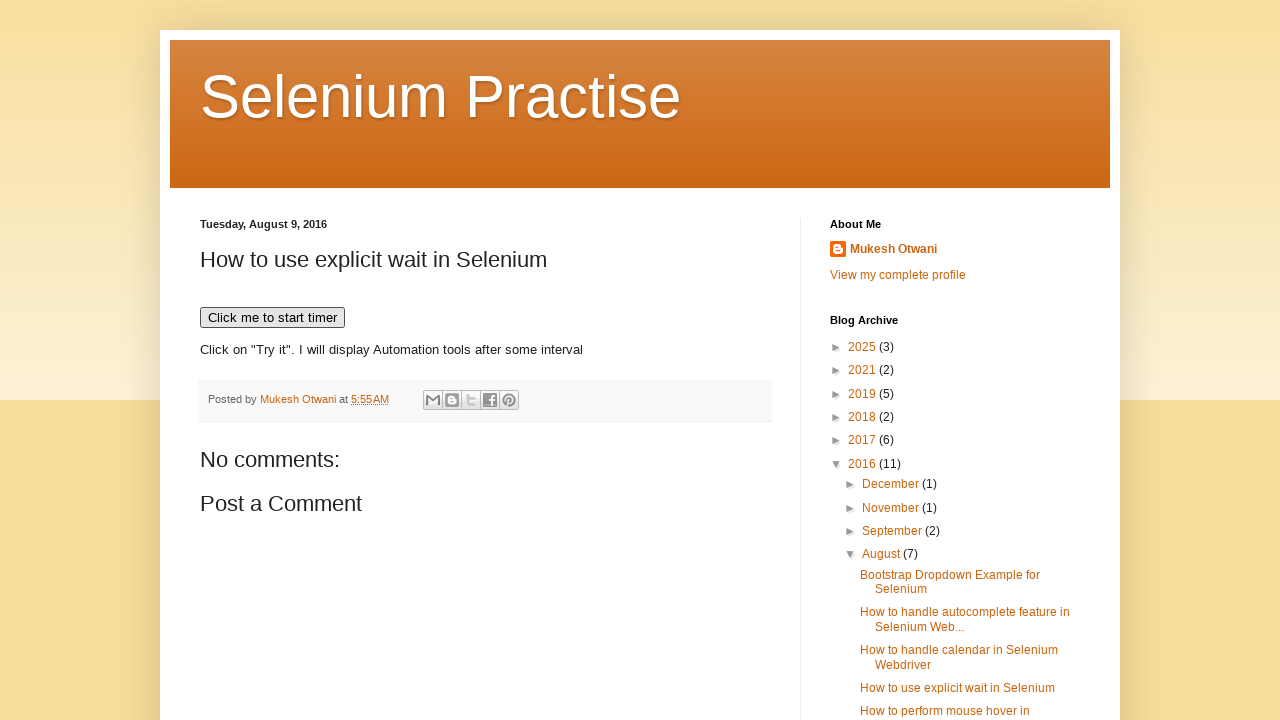

Waited for demo element to become visible (explicit wait completed)
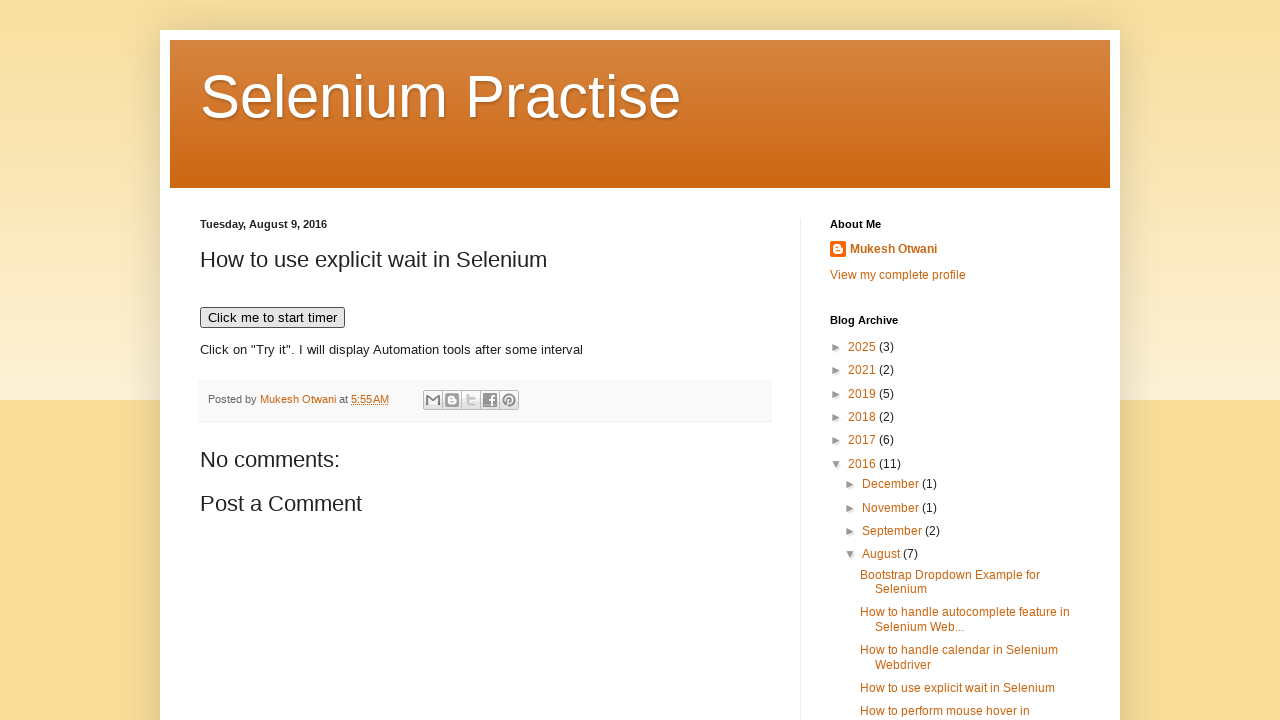

Located demo element
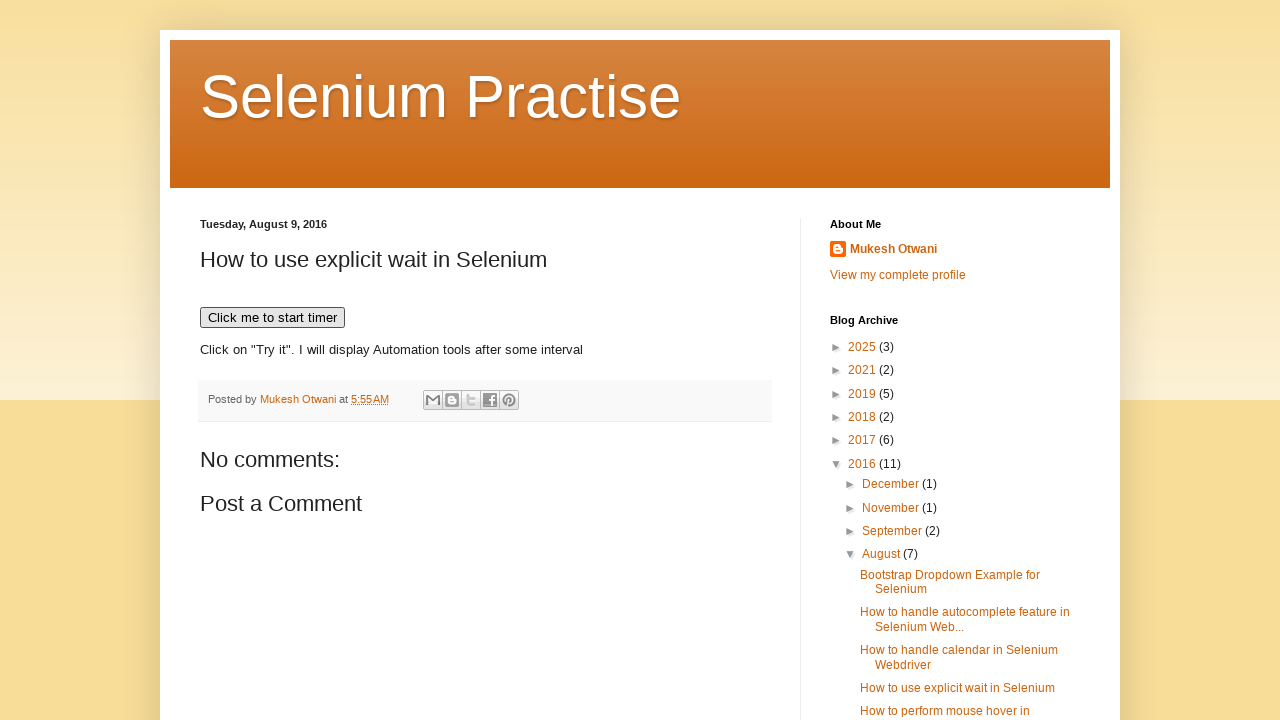

Checked element visibility status
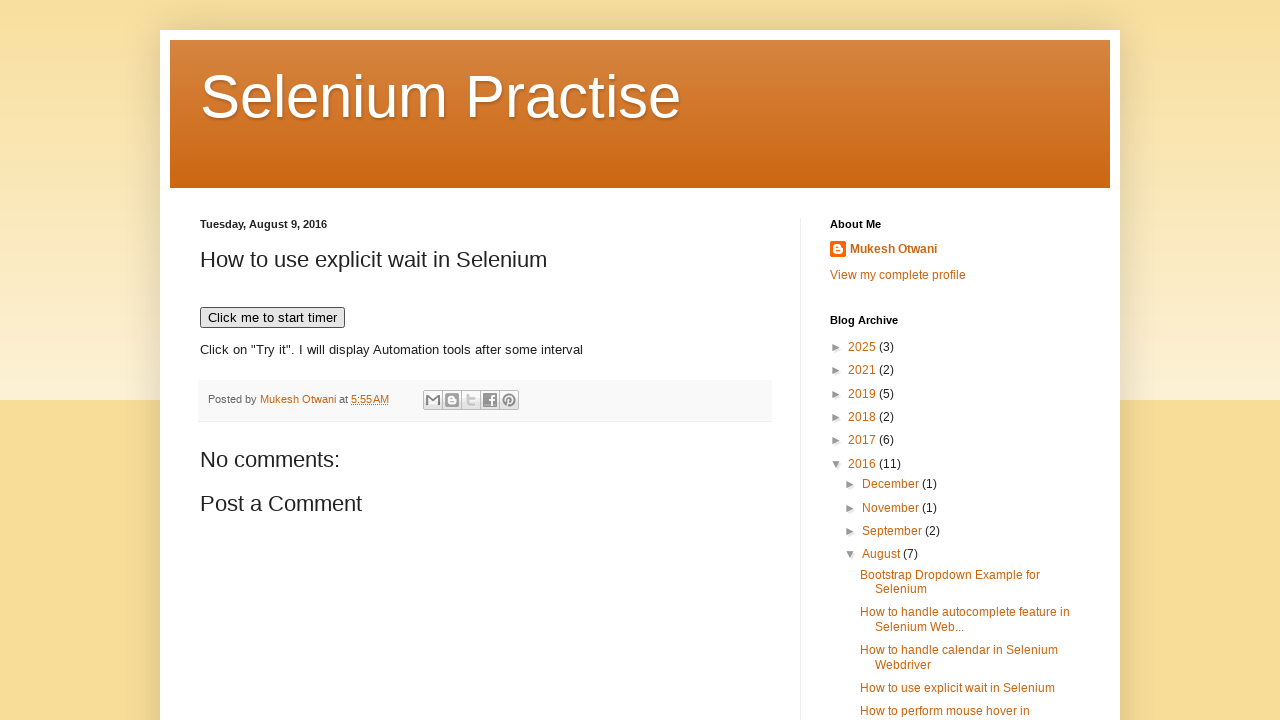

Verified that element is visible
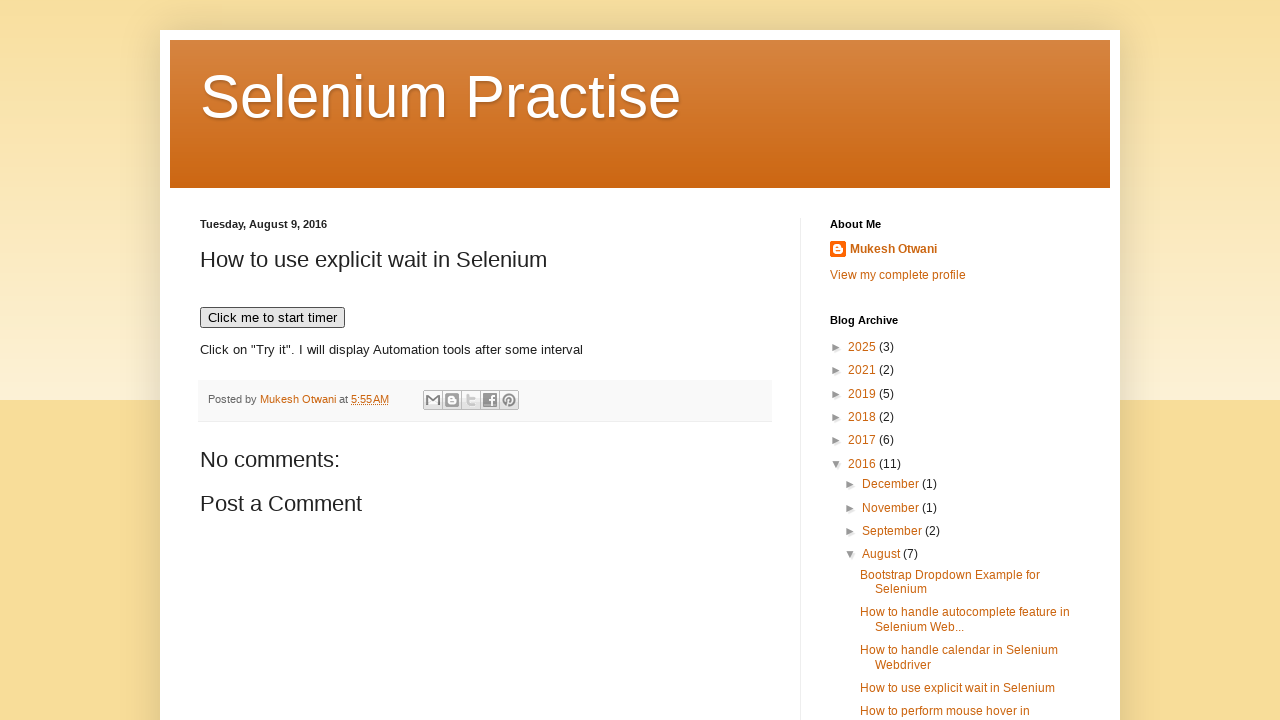

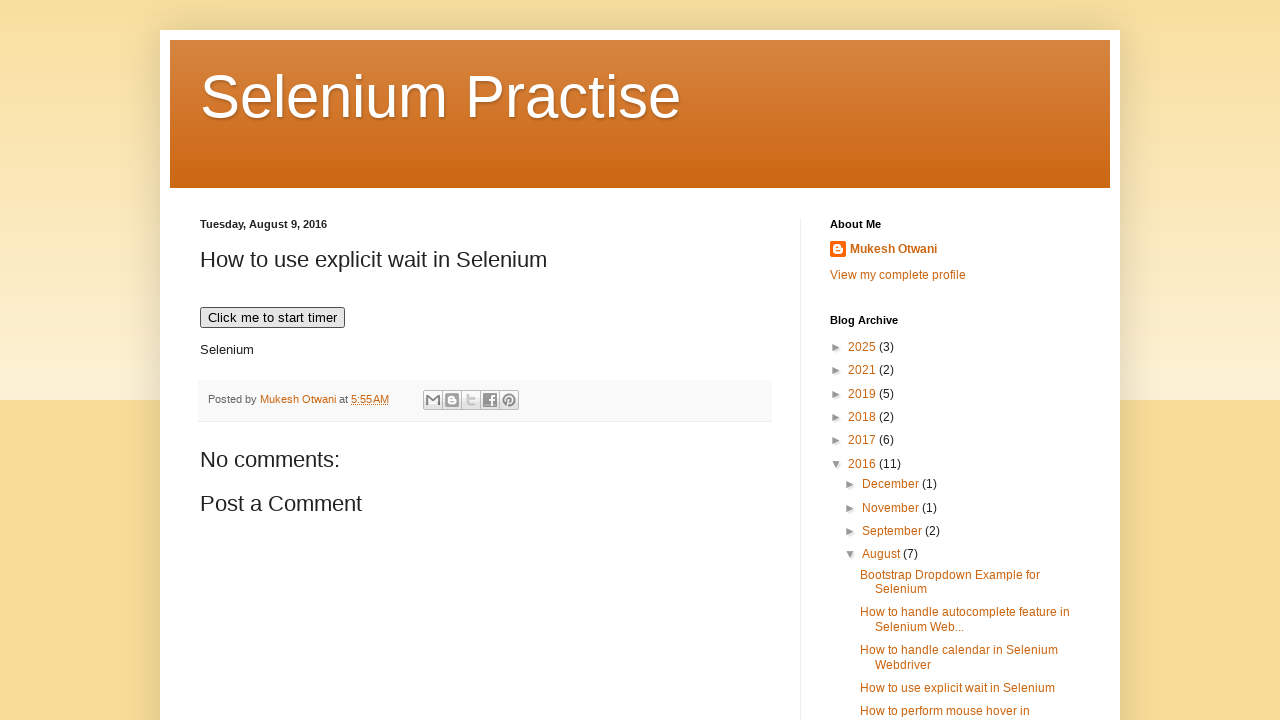